Searches for "phone" using the search box and verifies that search results are found

Starting URL: https://www.testotomasyonu.com

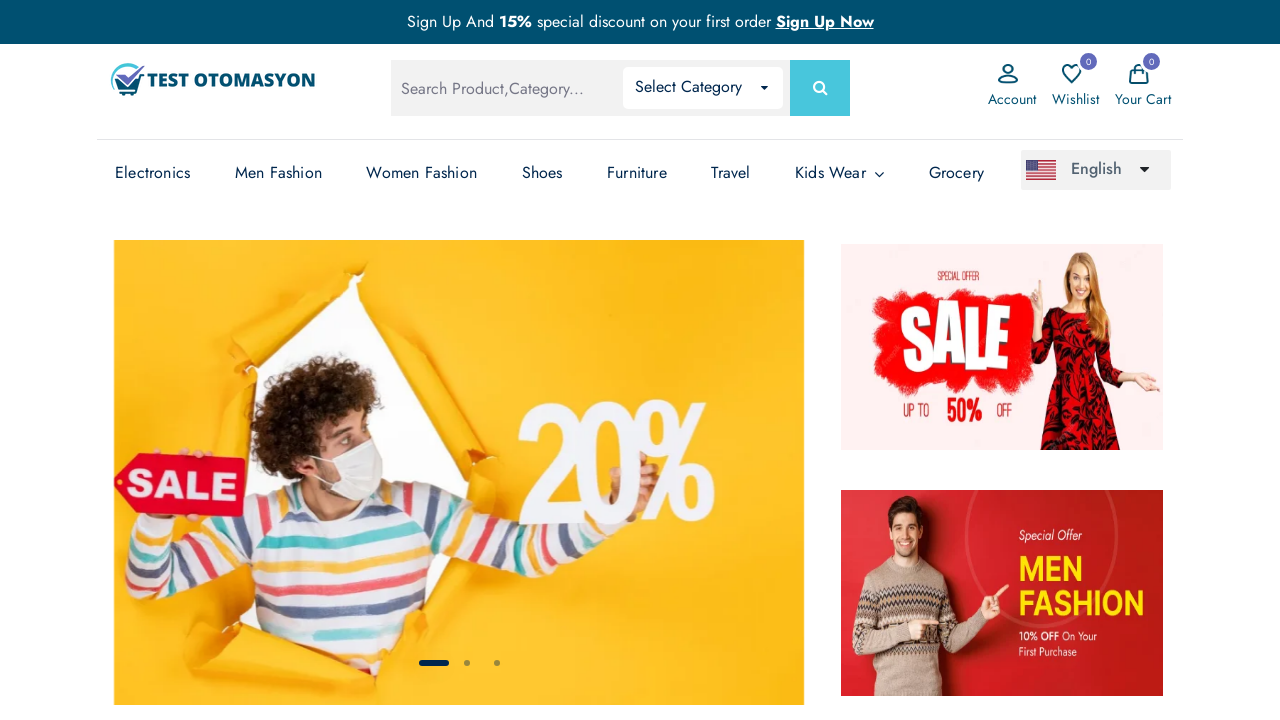

Filled search box with 'phone' on #global-search
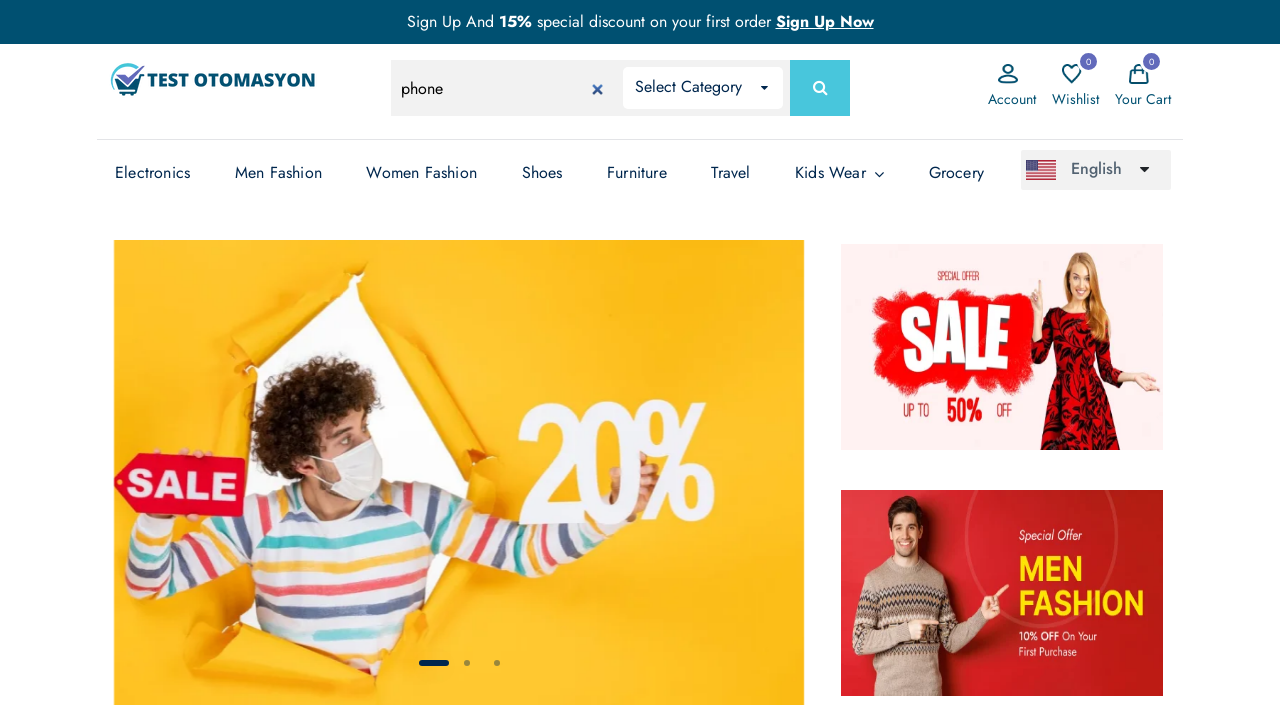

Pressed Enter to submit search on #global-search
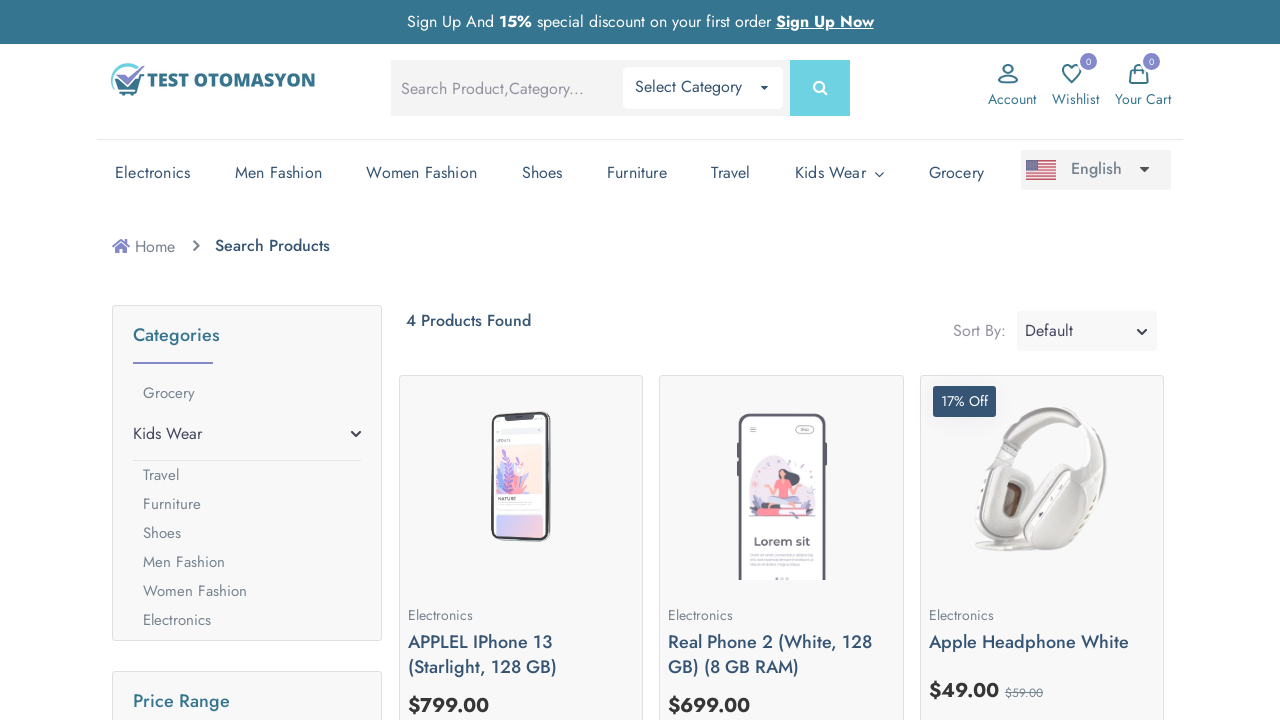

Search results loaded and product count text appeared
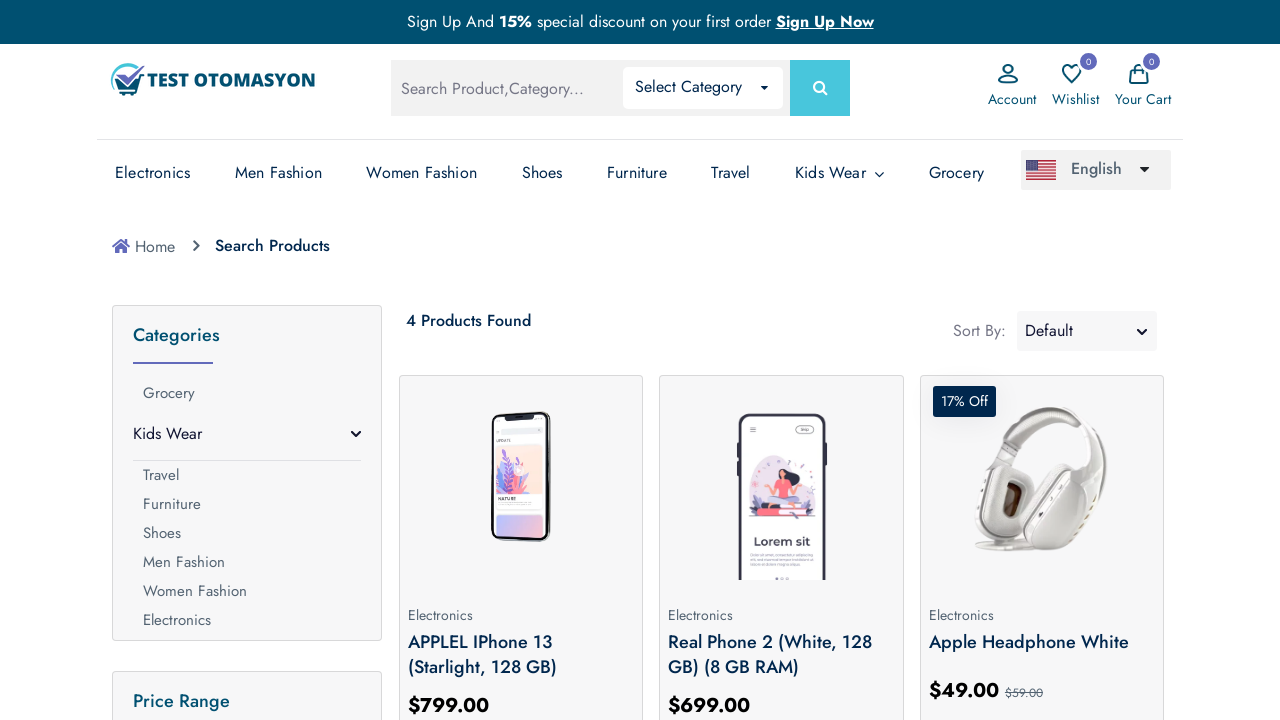

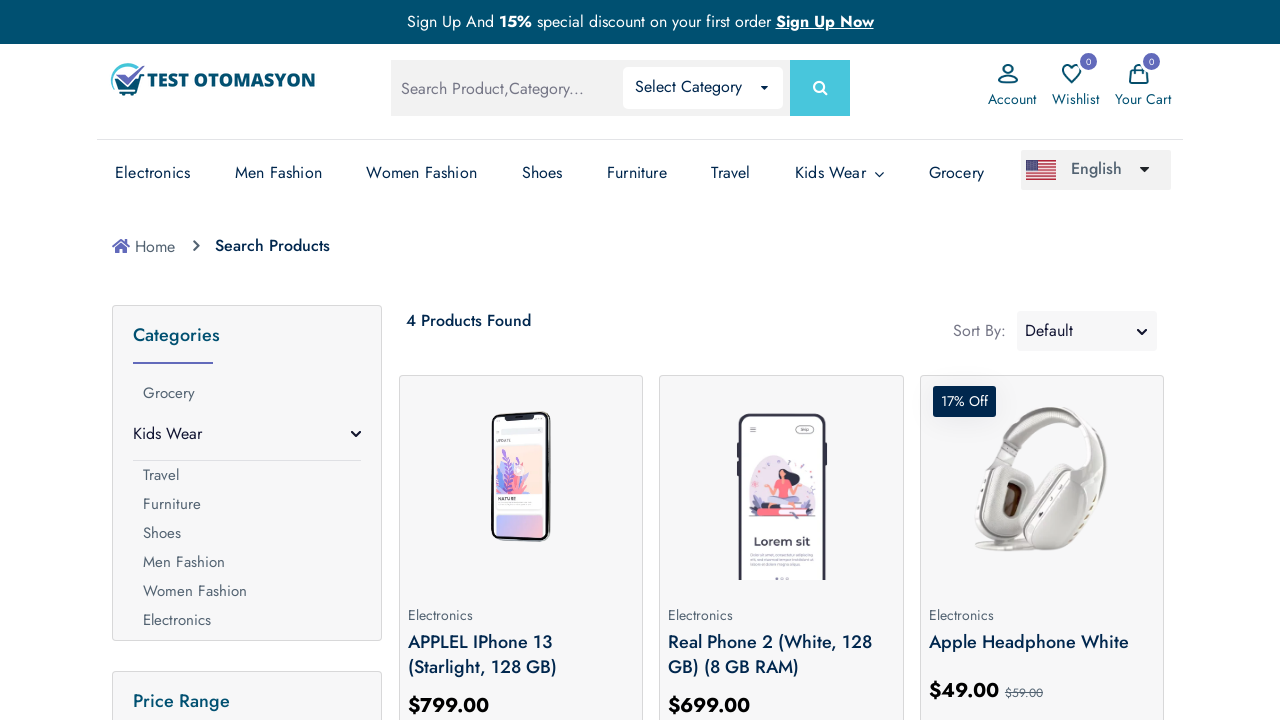